Tests handling of JavaScript prompt dialogs by clicking a button that triggers a prompt and accepting it with input text

Starting URL: https://the-internet.herokuapp.com/javascript_alerts

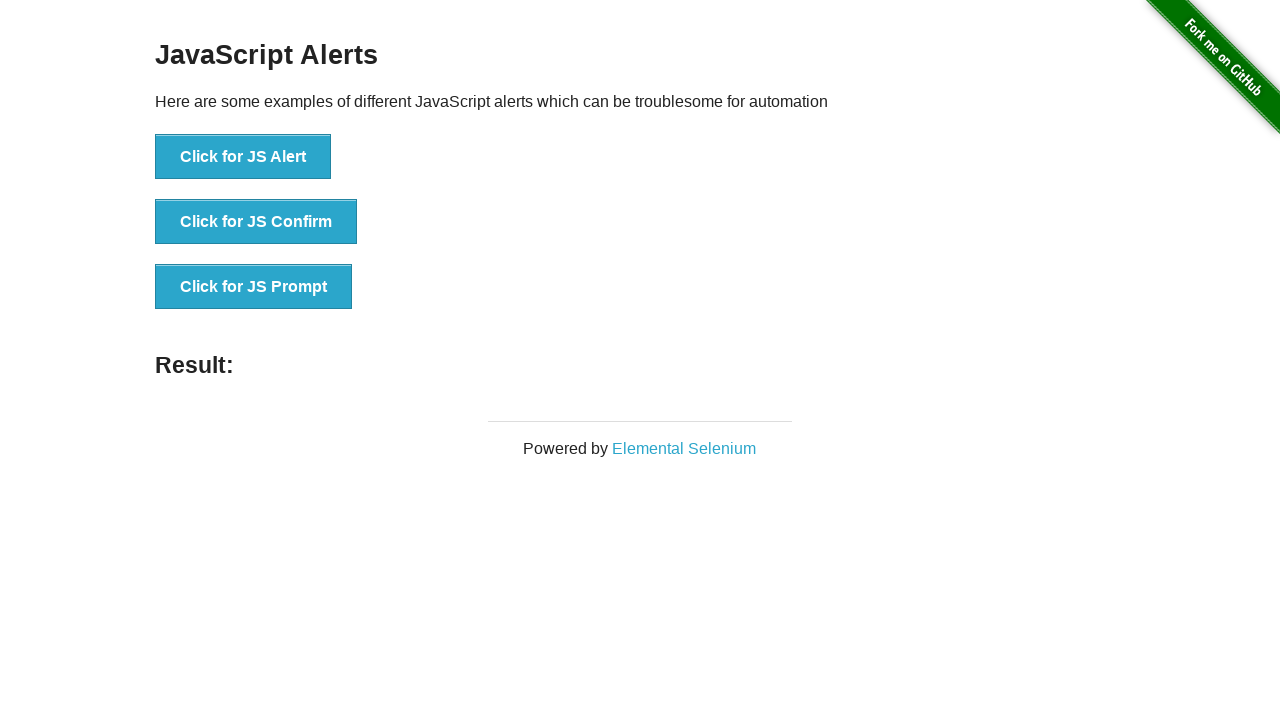

Set up dialog handler to accept prompts with text
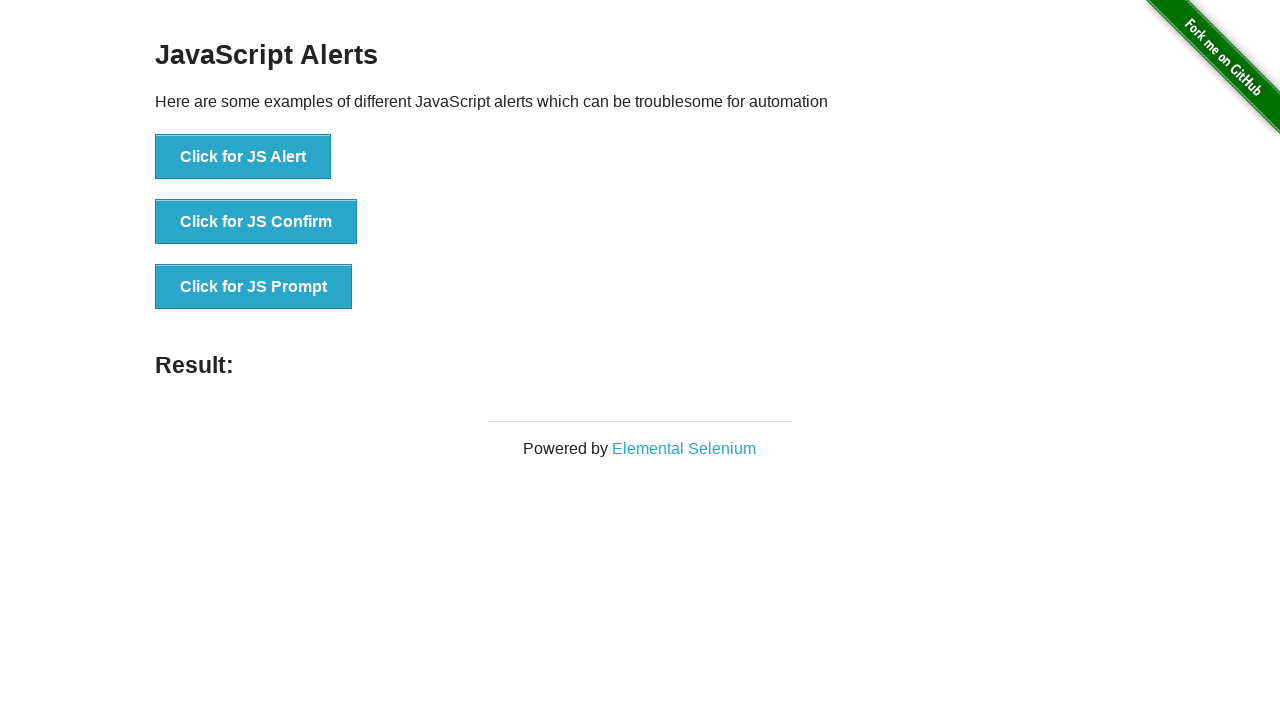

Clicked the JS Prompt button at (254, 287) on [onclick="jsPrompt()"]
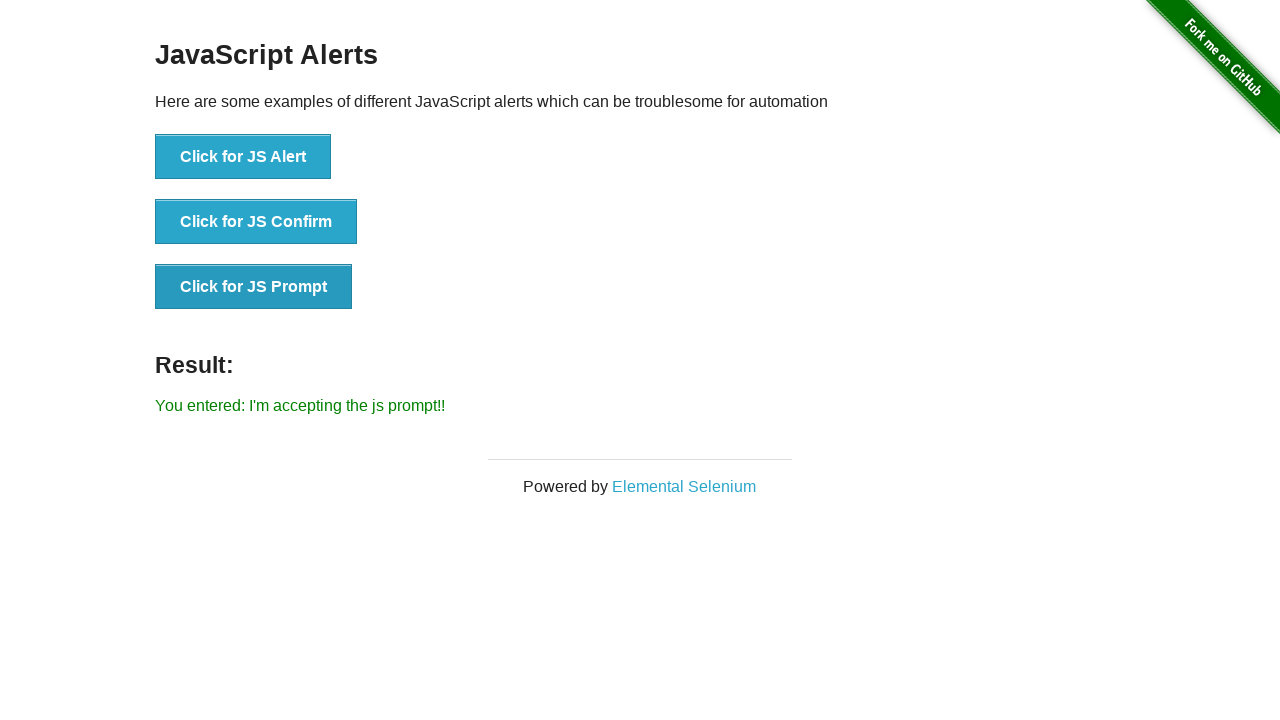

Waited for dialog to be handled
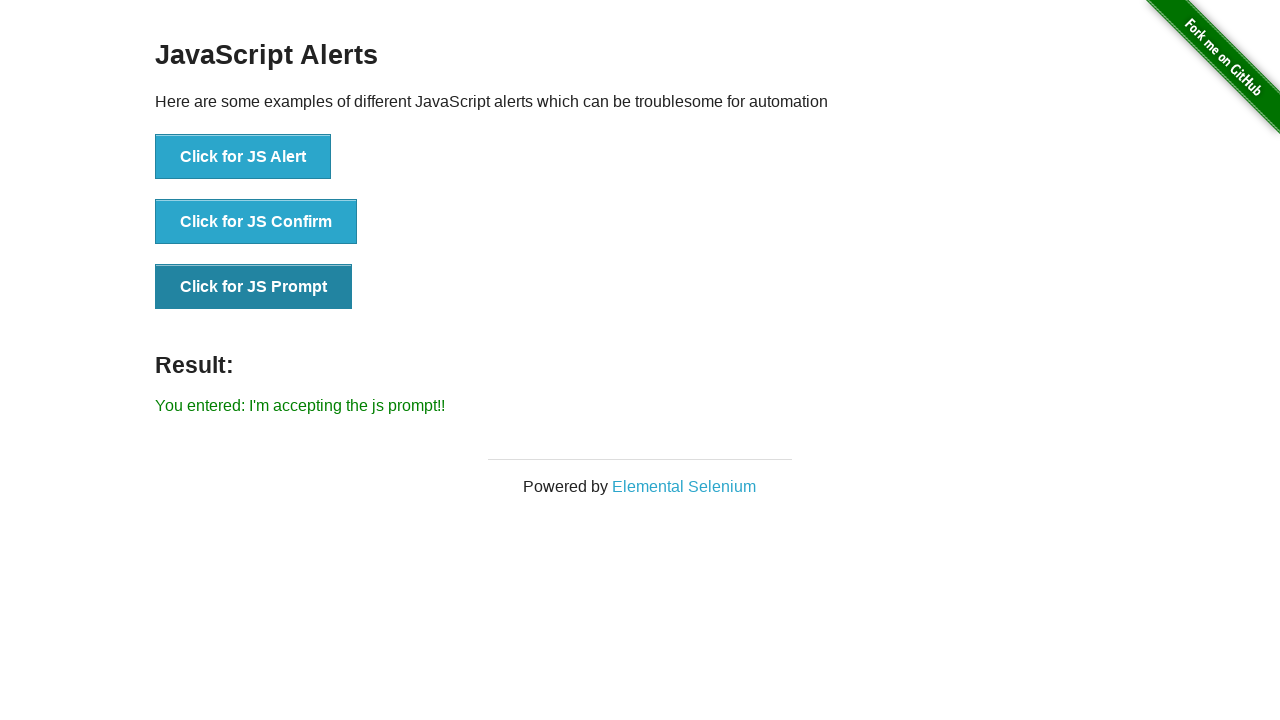

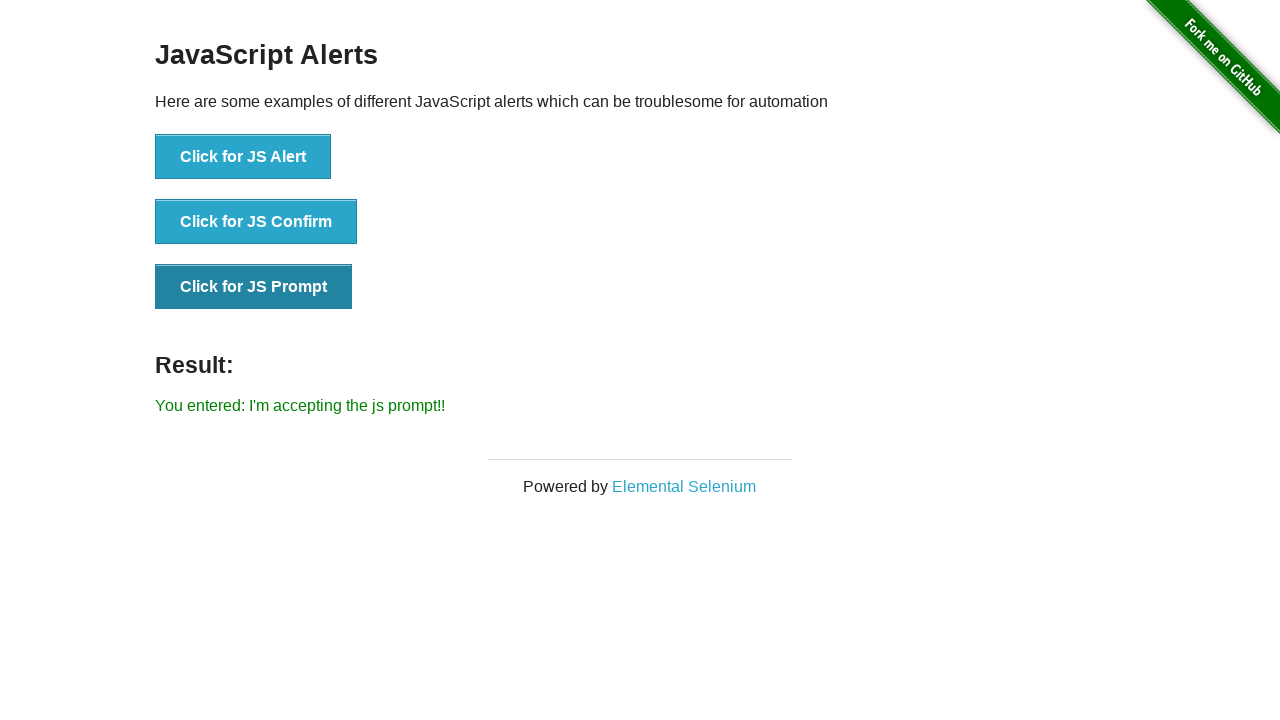